Tests that the form rejects name field containing only numbers

Starting URL: https://davi-vert.vercel.app/index.html

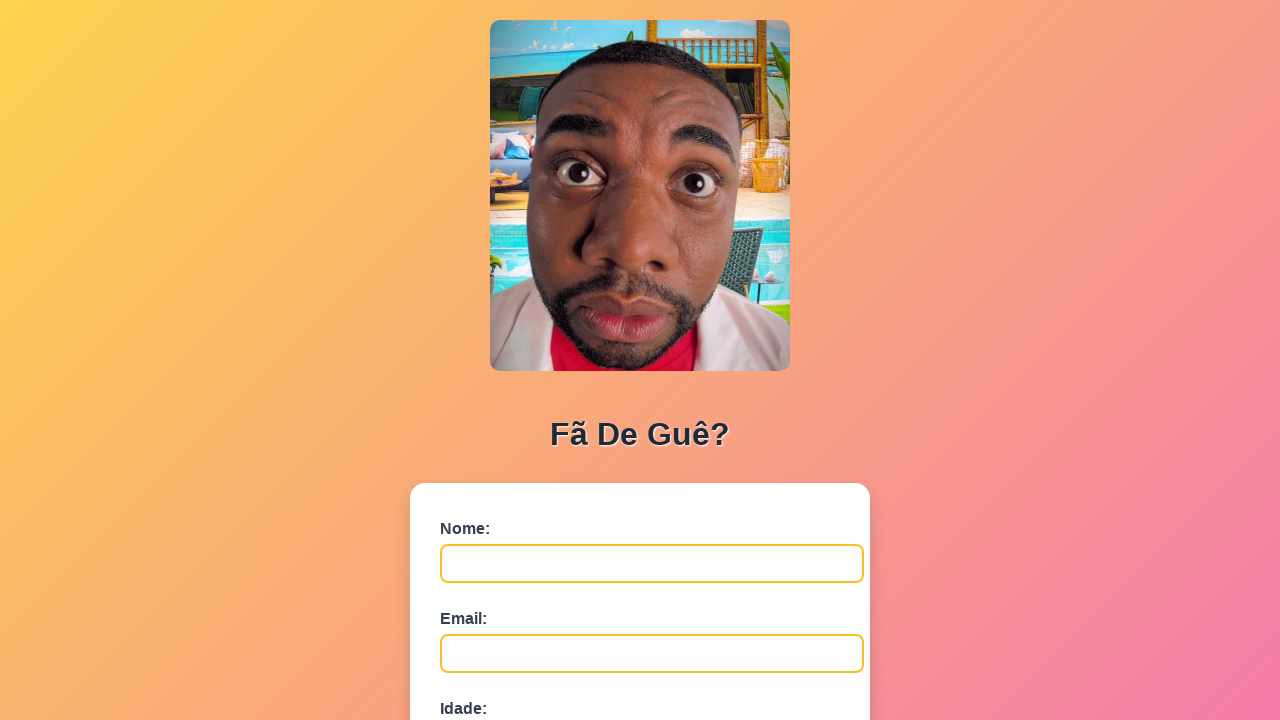

Cleared browser localStorage
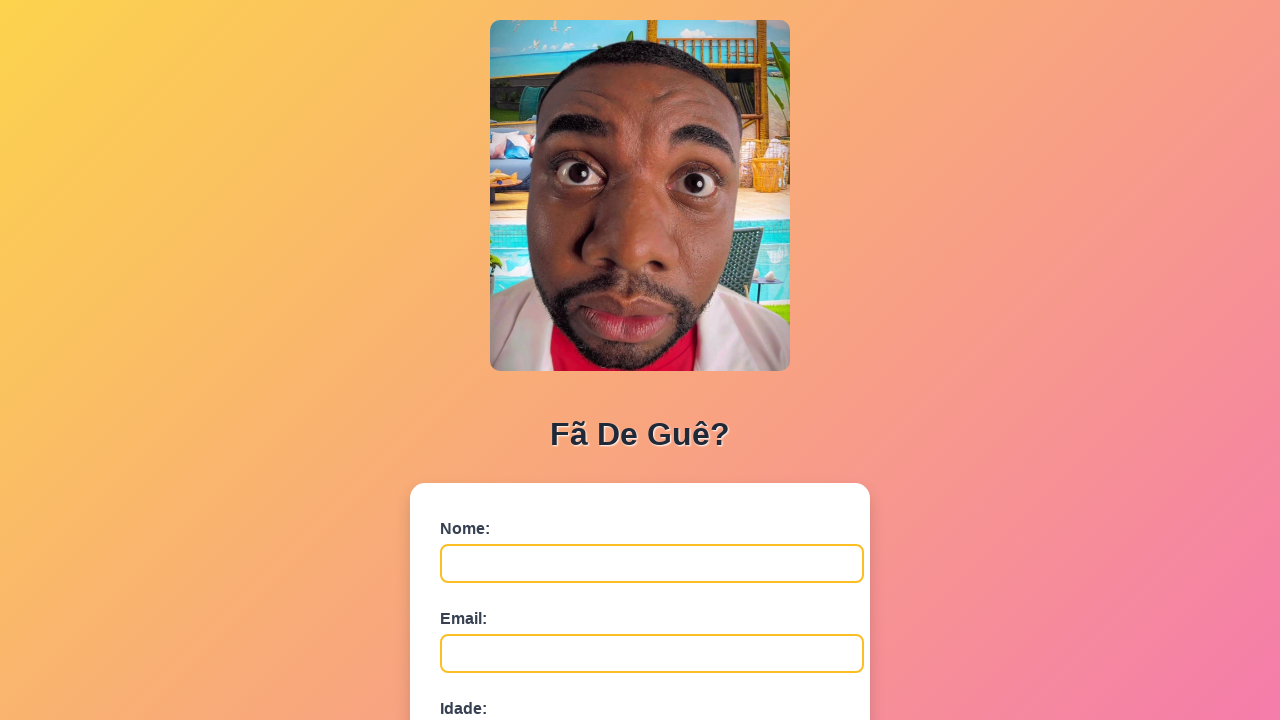

Name field (#nome) is ready
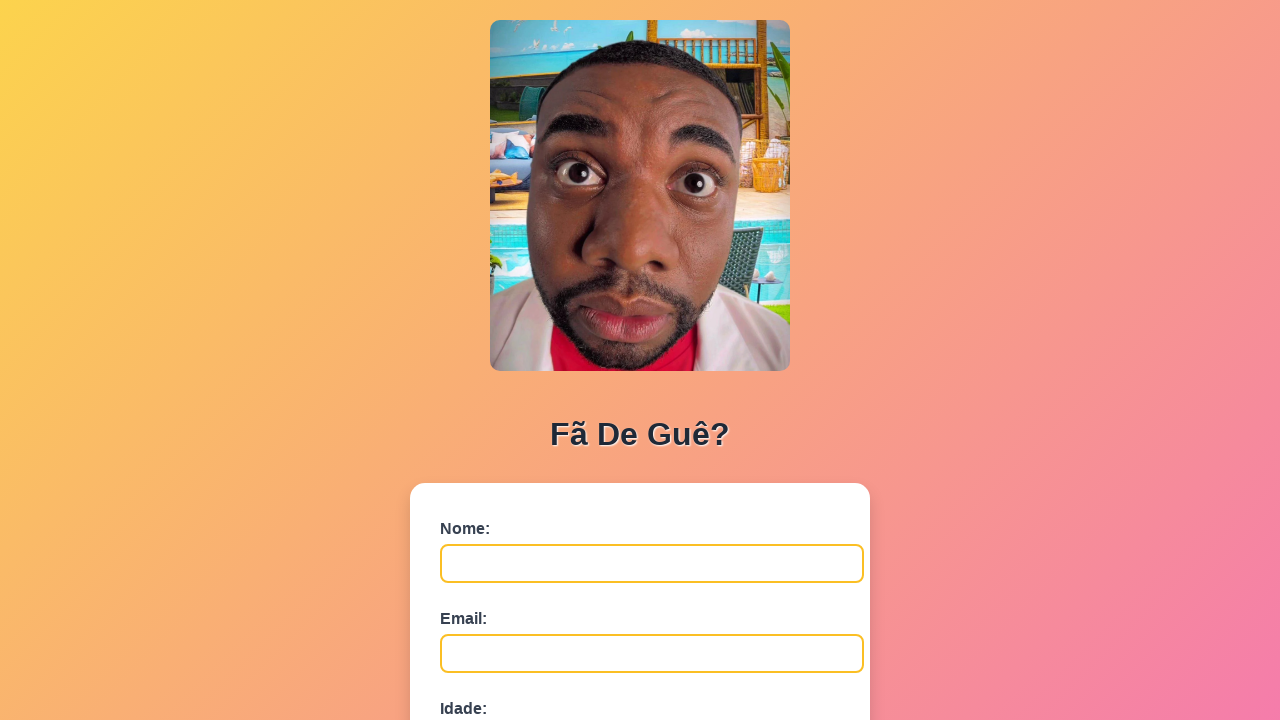

Filled name field with numeric value '12345' on #nome
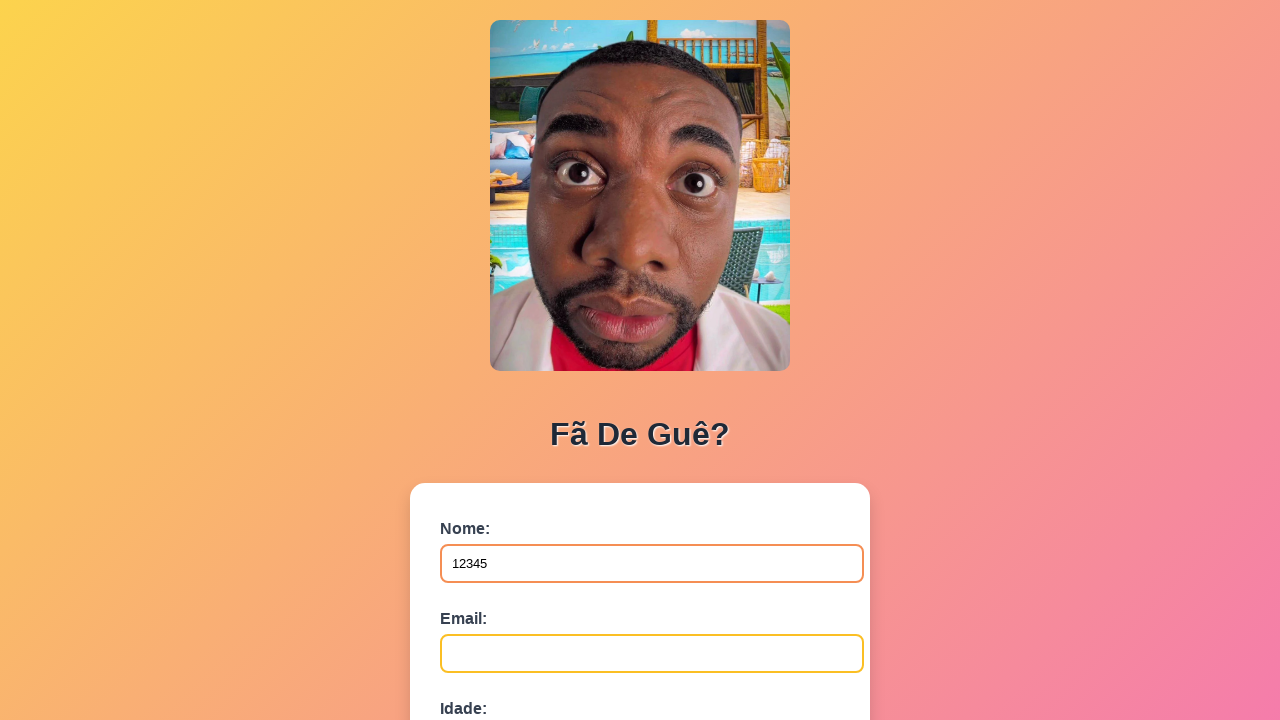

Filled email field with 'pedro.alves@webmail.com' on #email
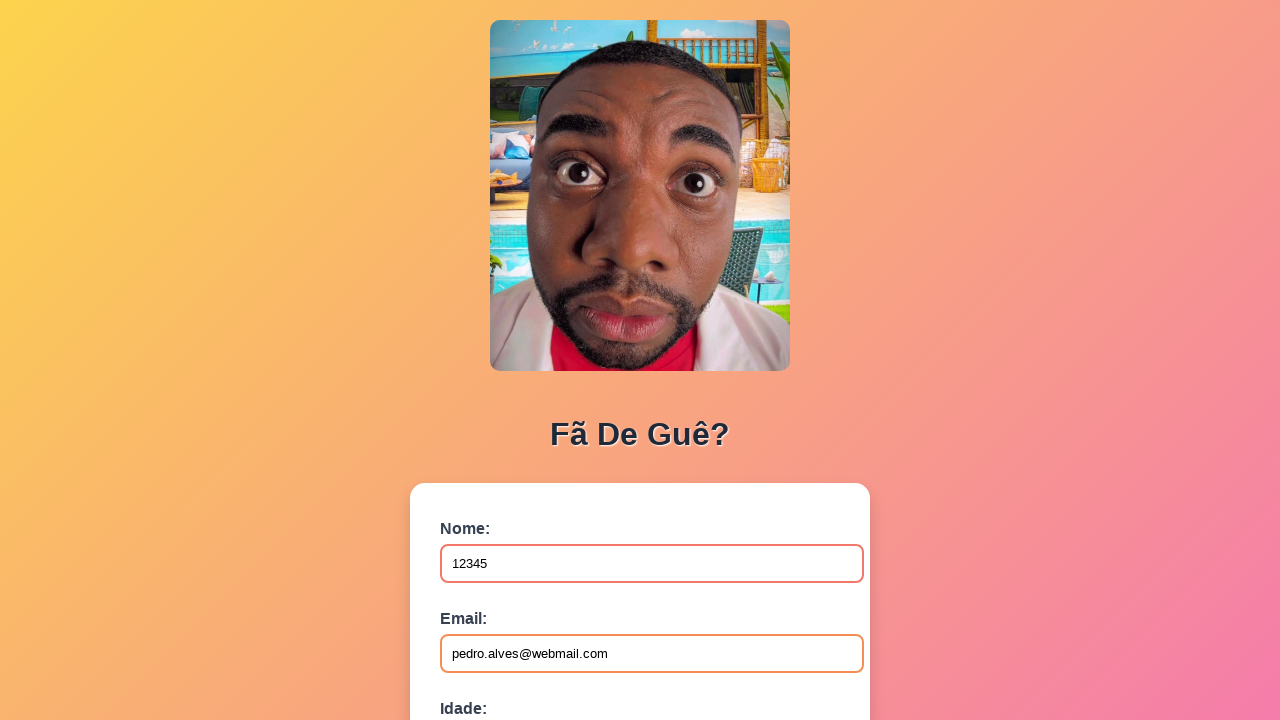

Filled age field with '35' on #idade
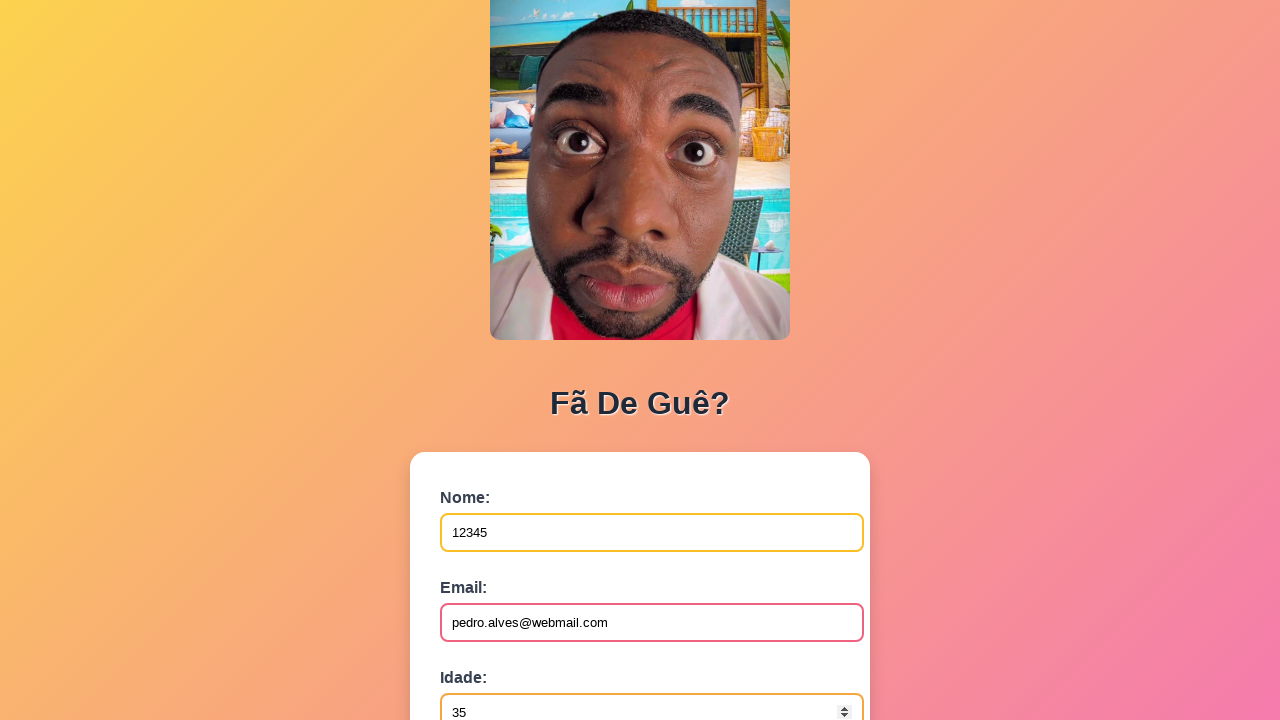

Clicked submit button to submit form with numeric name at (490, 569) on button[type='submit']
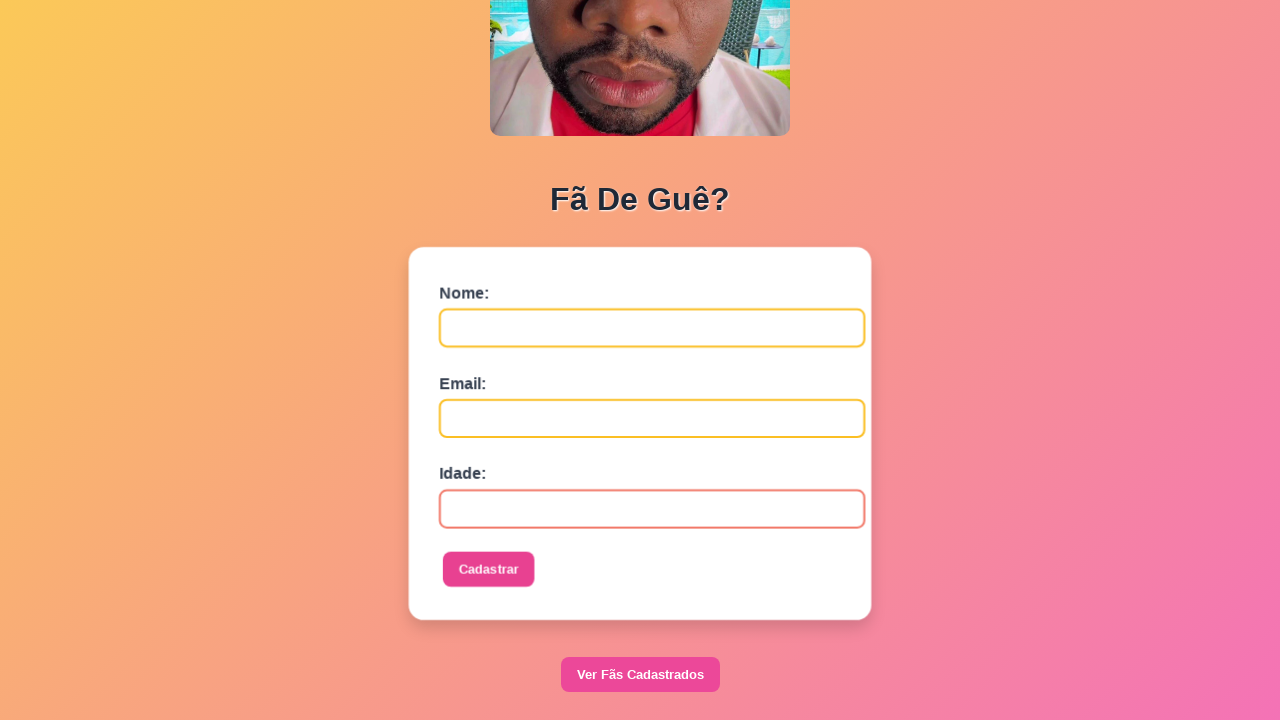

Set up dialog handler to accept alerts
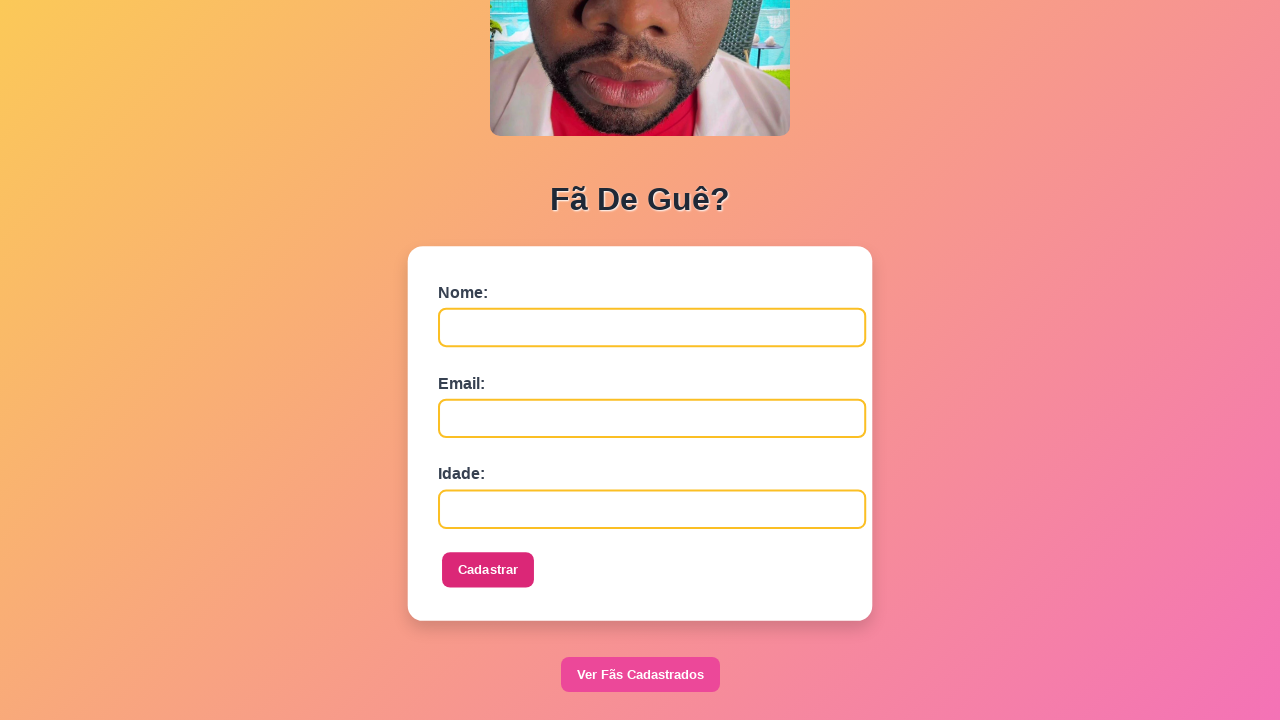

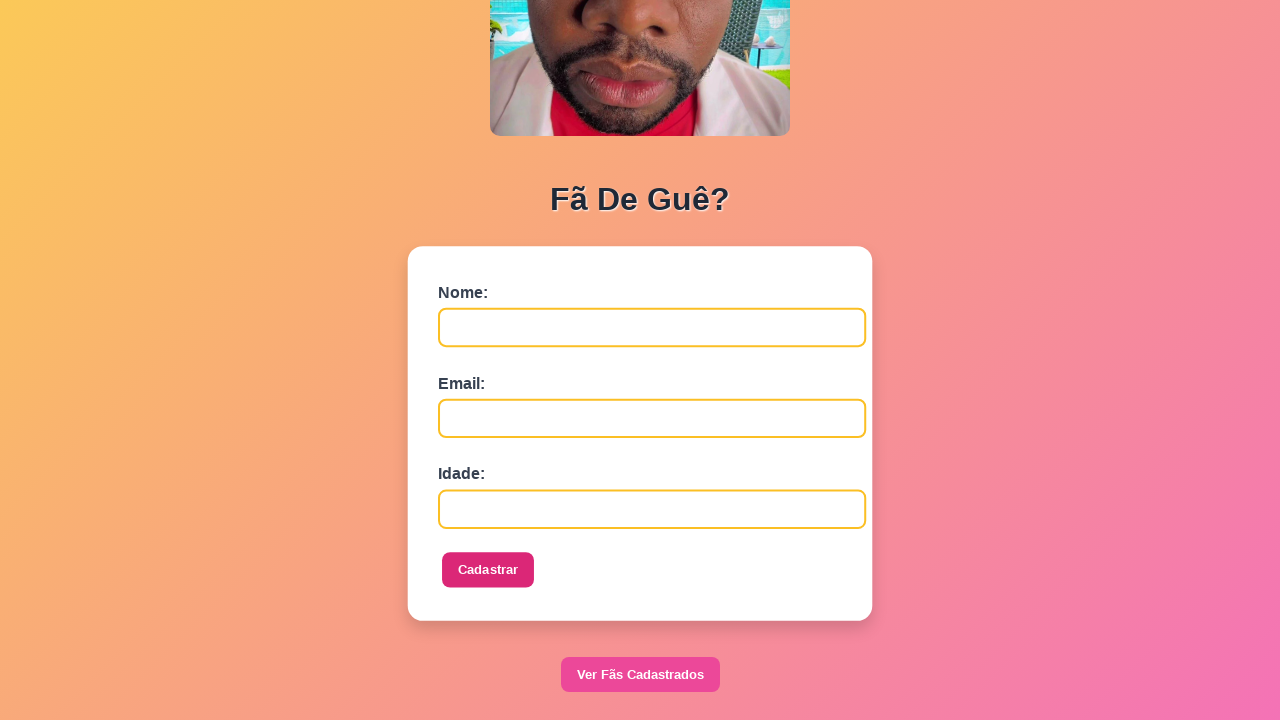